Navigates to the A List Apart articles page and verifies the page loads successfully

Starting URL: https://alistapart.com/articles

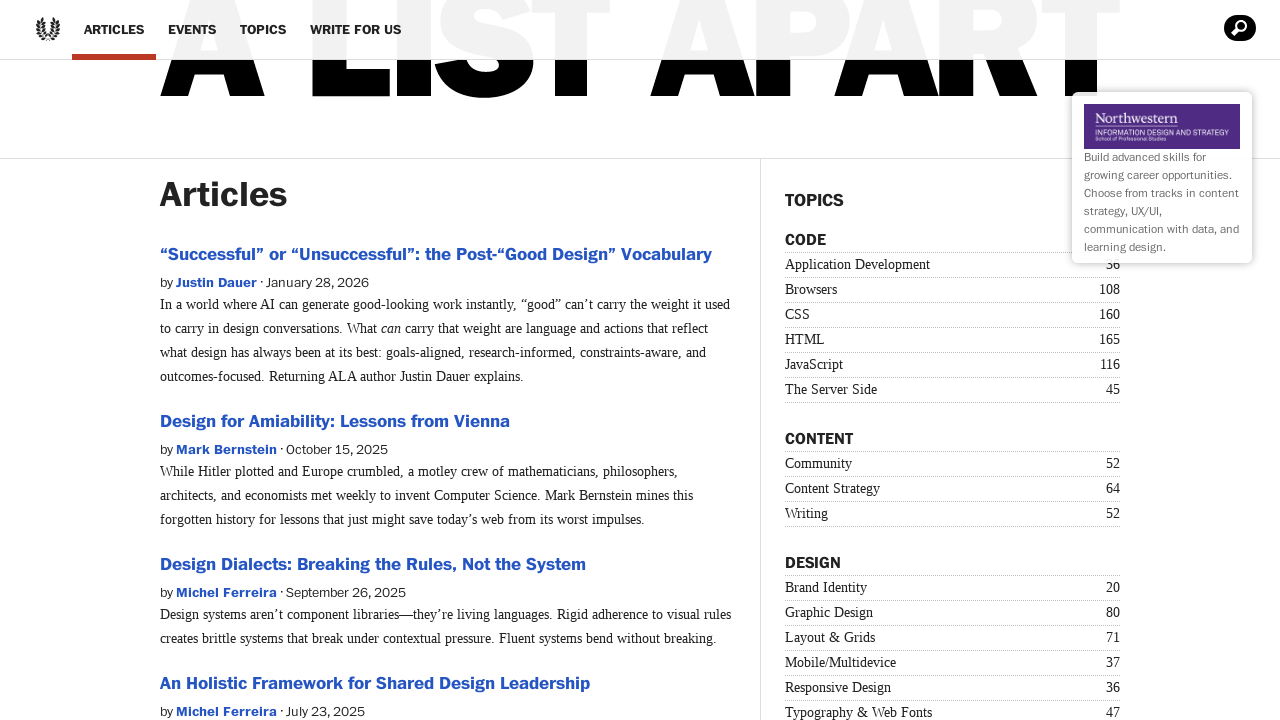

Waited for page to reach networkidle state
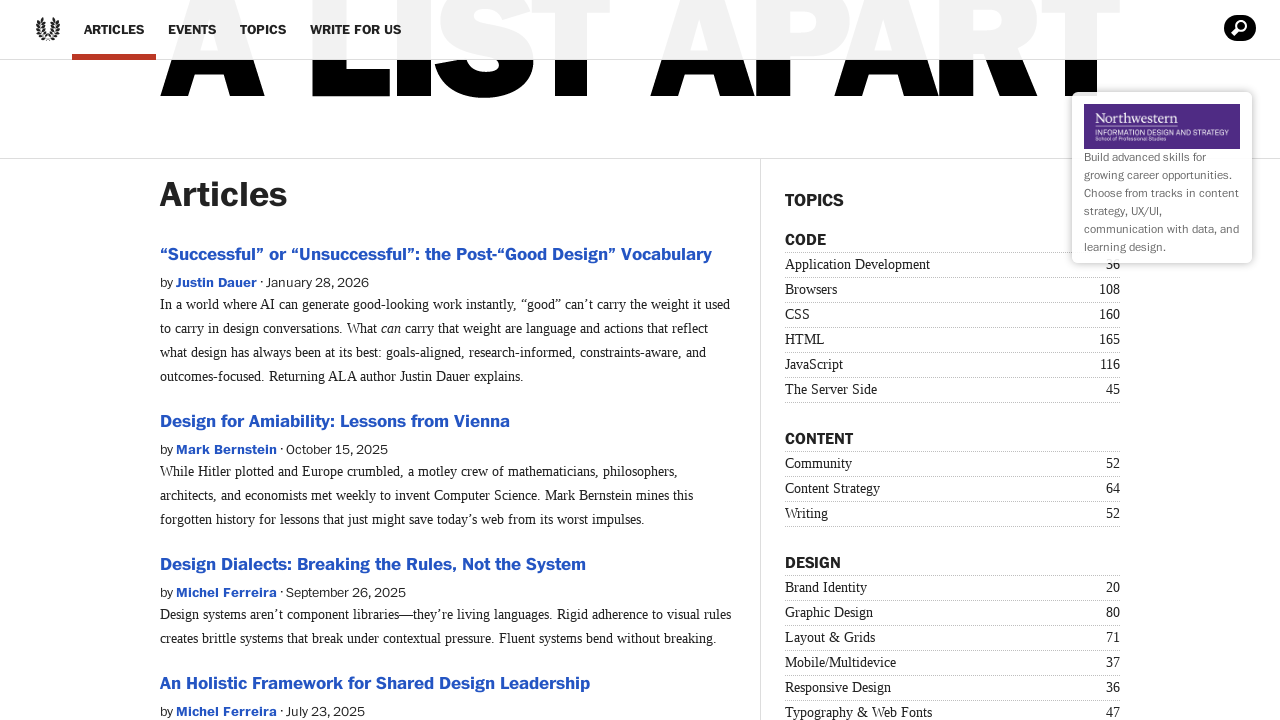

Verified article elements are present on A List Apart articles page
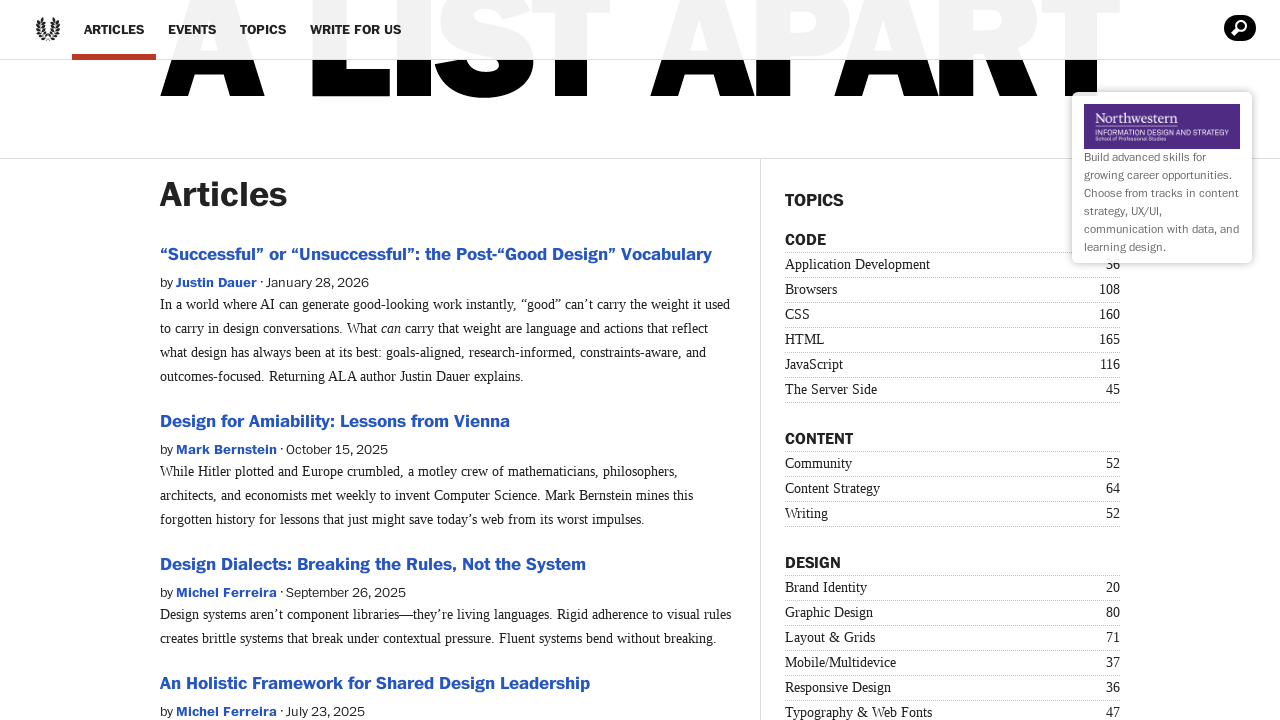

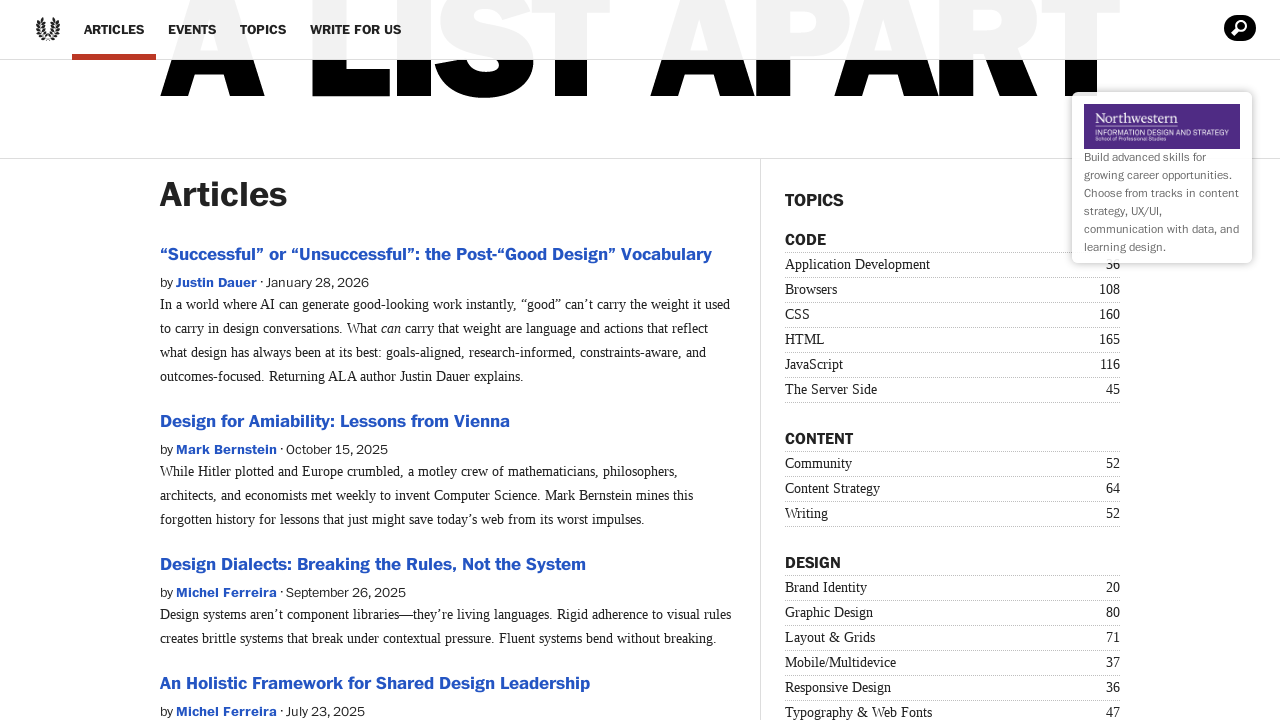